Tests the book search functionality by entering an author name into the search input field within a shadow DOM component

Starting URL: https://books-pwakit.appspot.com/

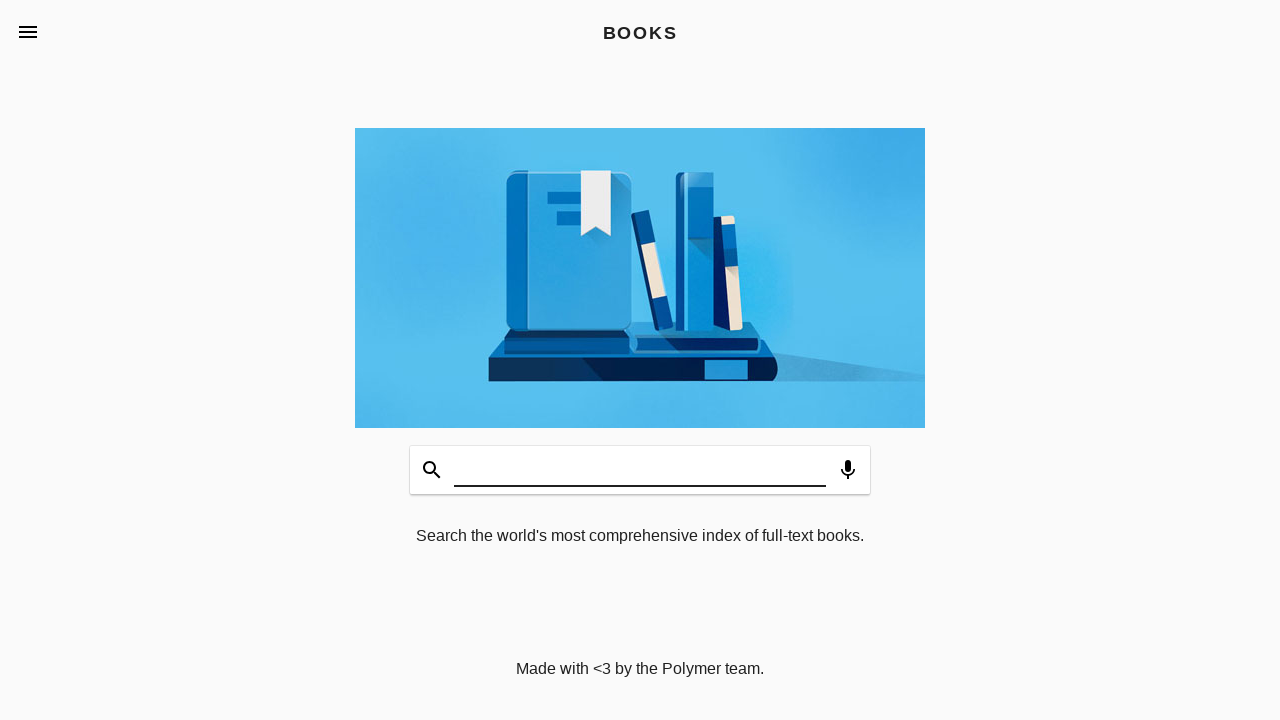

Filled search input field with author name 'Orhan Pamuk' in shadow DOM on book-app >> #input
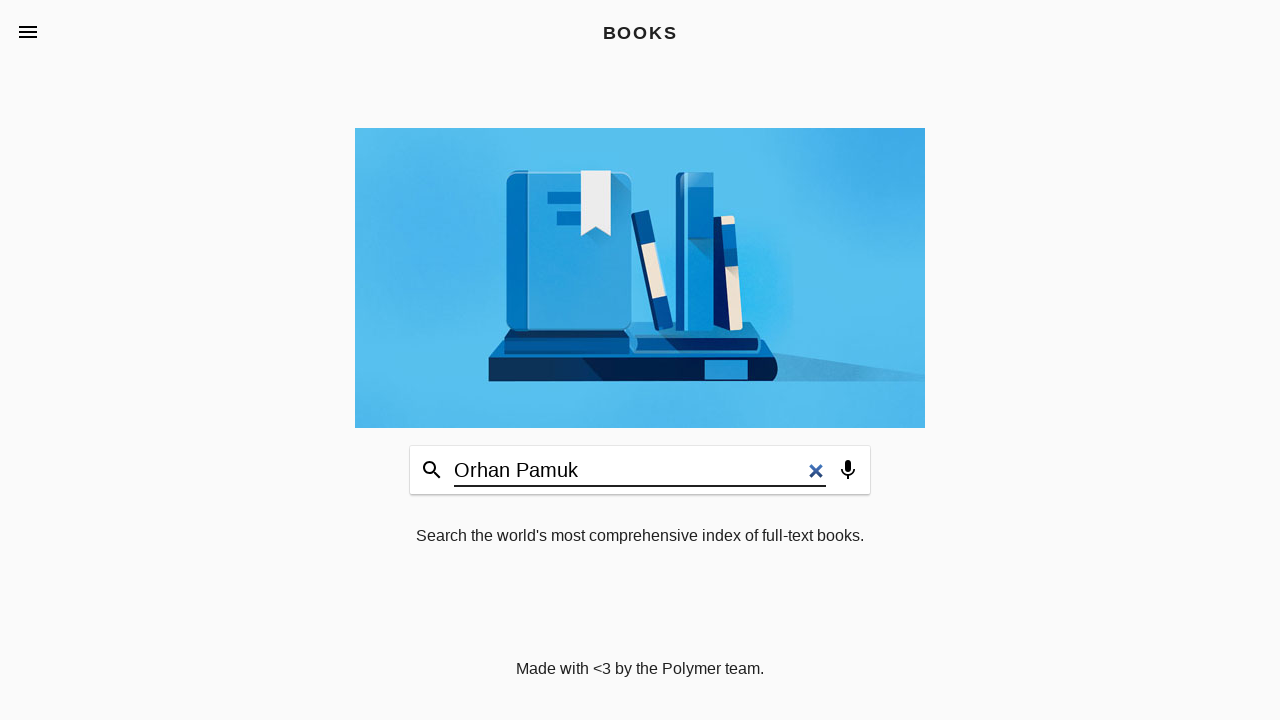

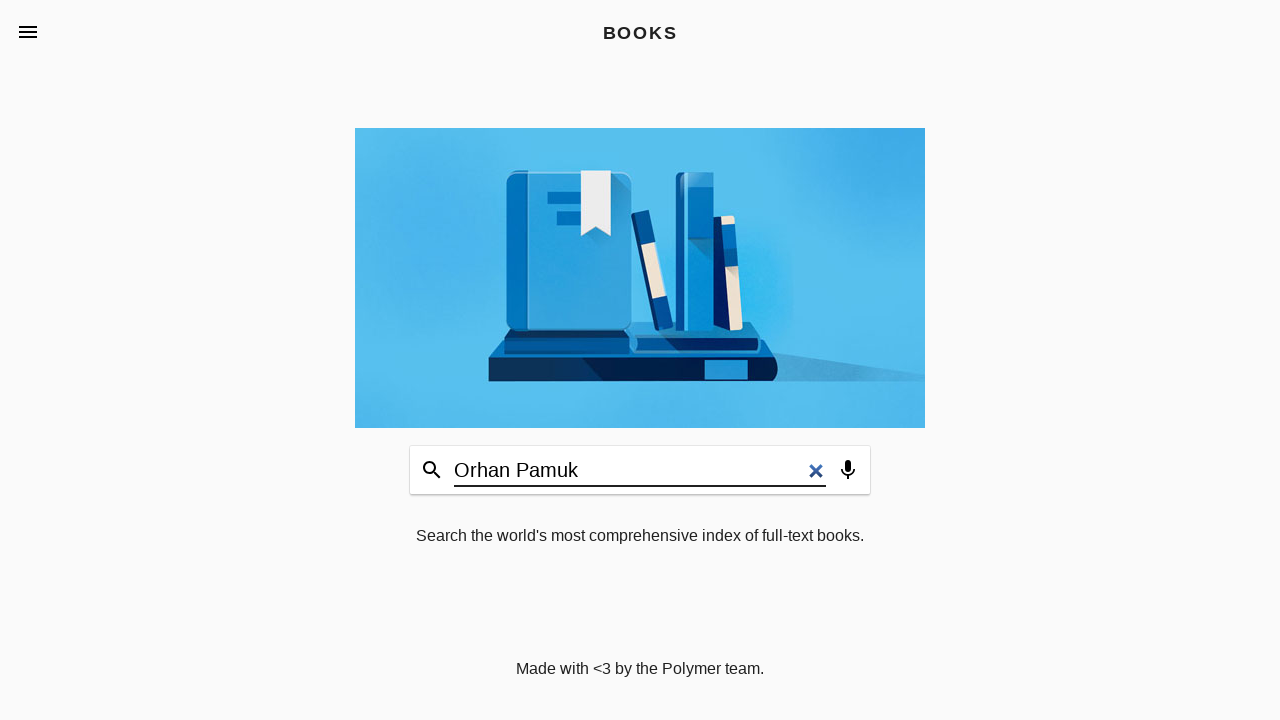